Navigates to a job board website and verifies the page title matches the expected value "Alchemy Jobs – Job Board Application"

Starting URL: https://alchemy.hguy.co/jobs

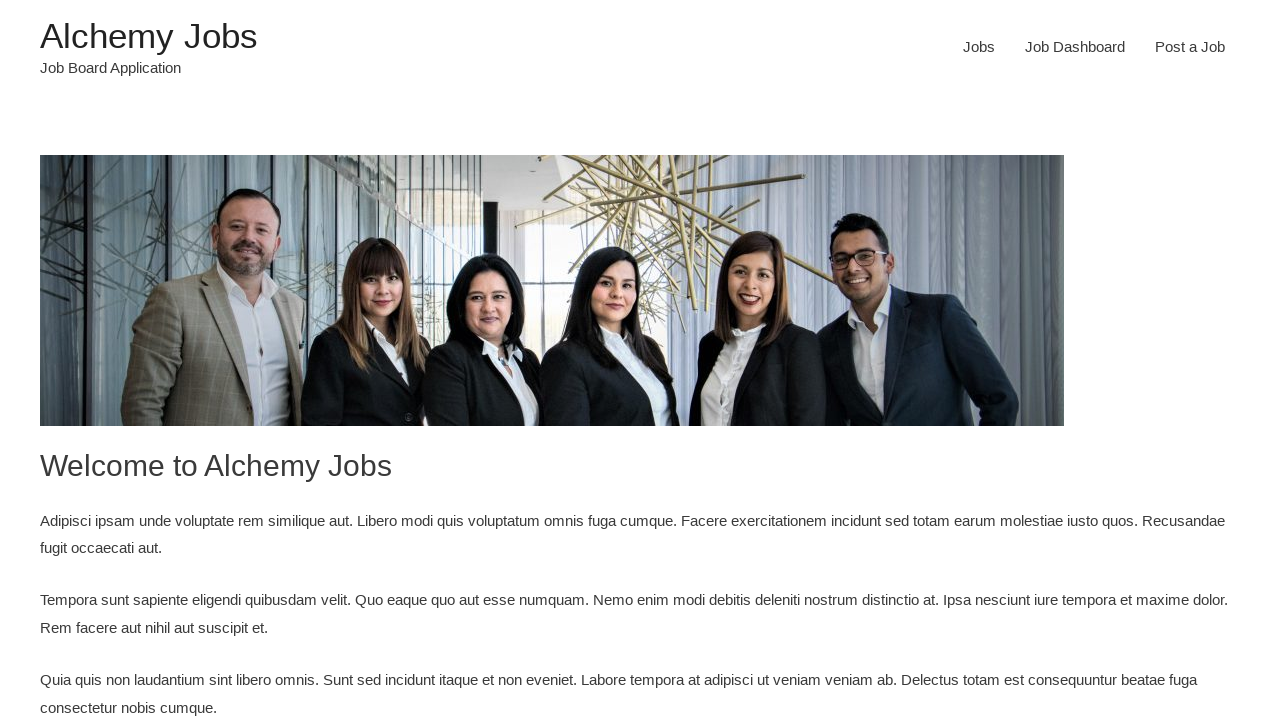

Set viewport size to 1920x1080
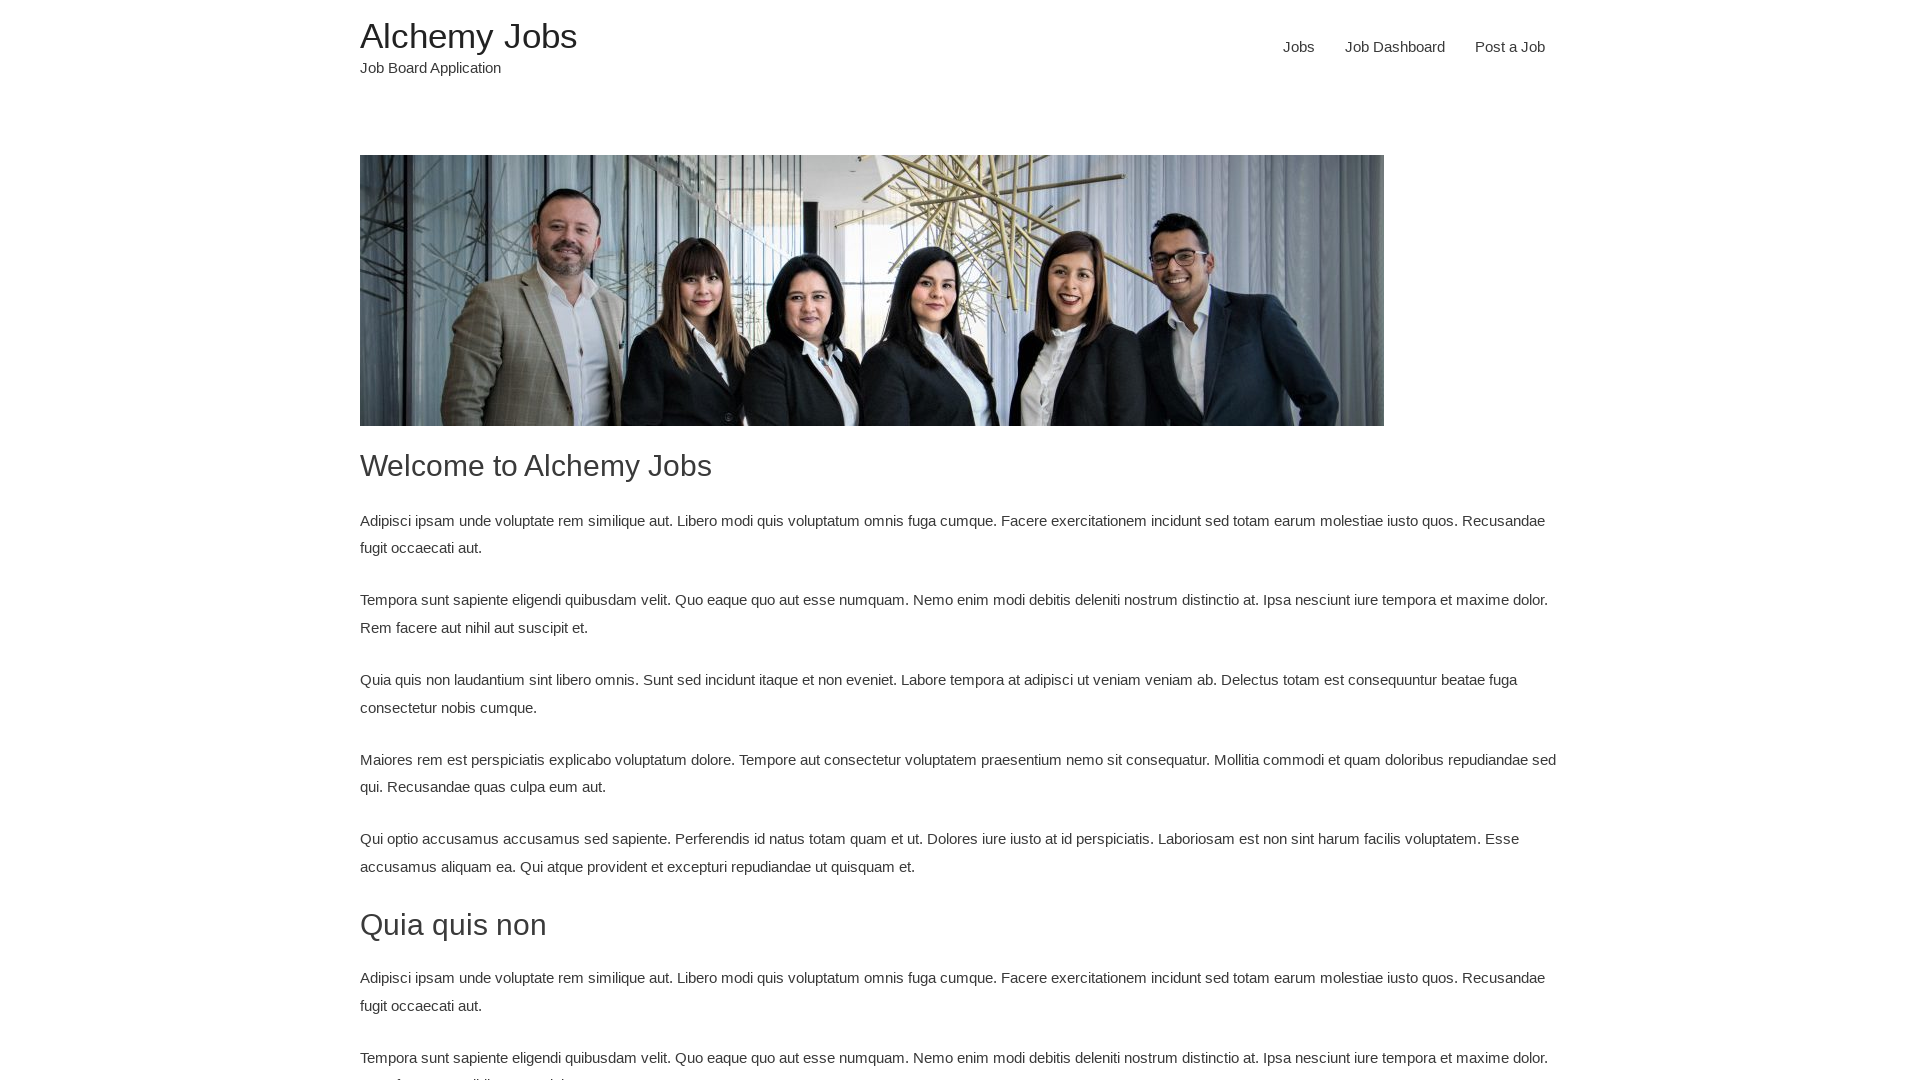

Retrieved page title: Alchemy Jobs – Job Board Application
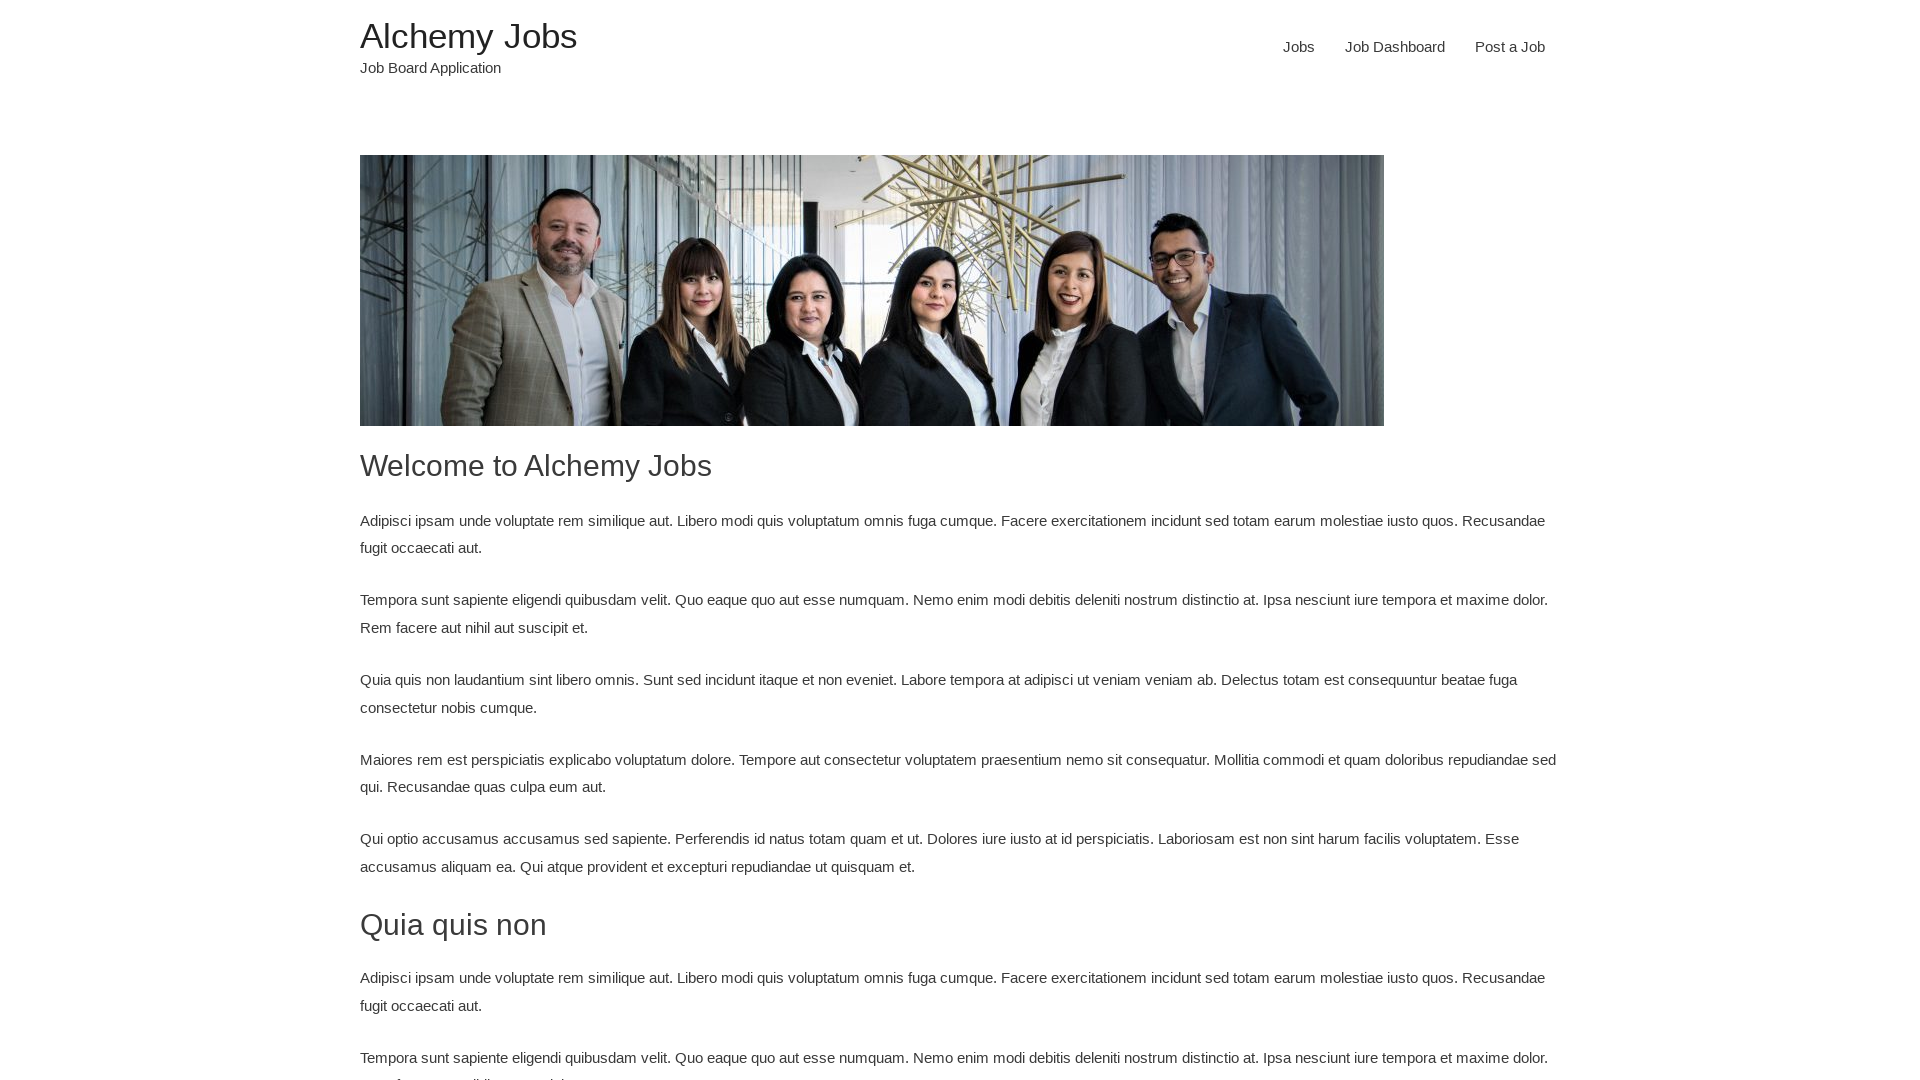

Verified page title matches expected value 'Alchemy Jobs – Job Board Application'
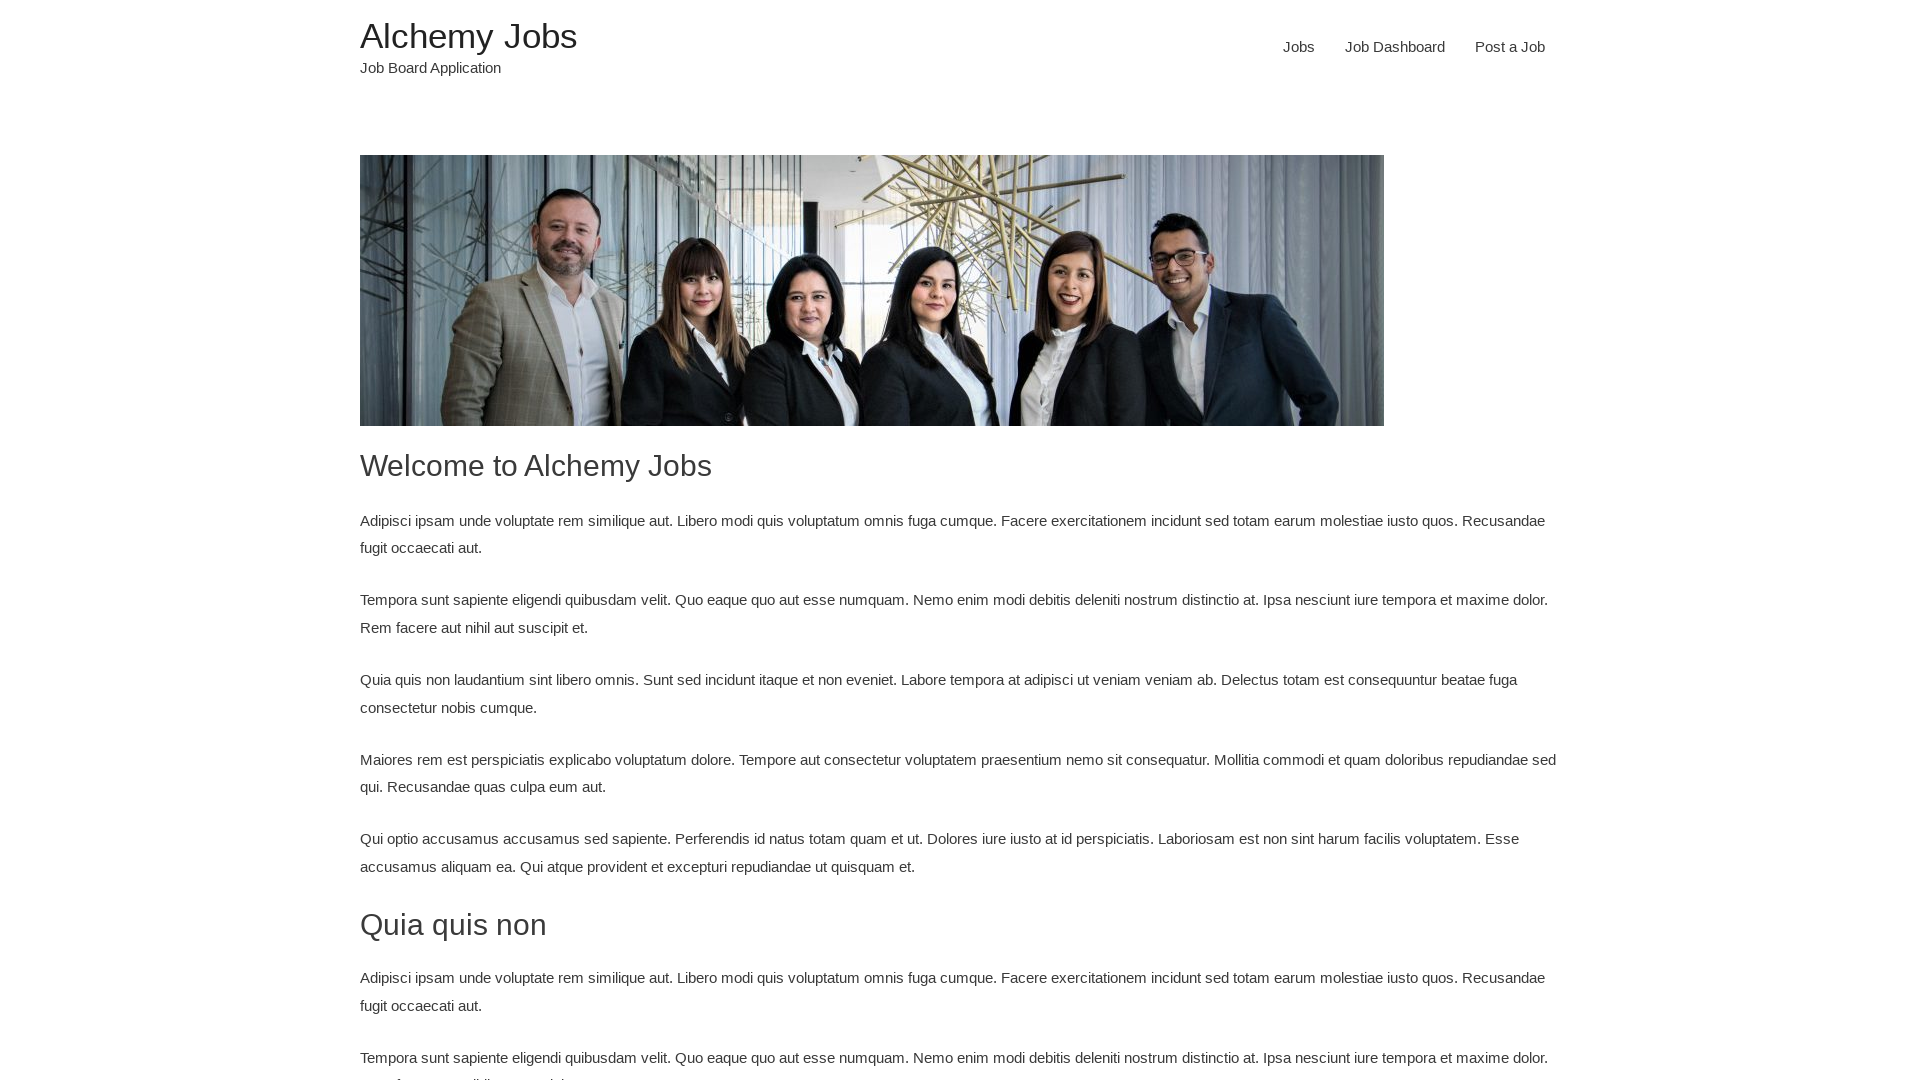

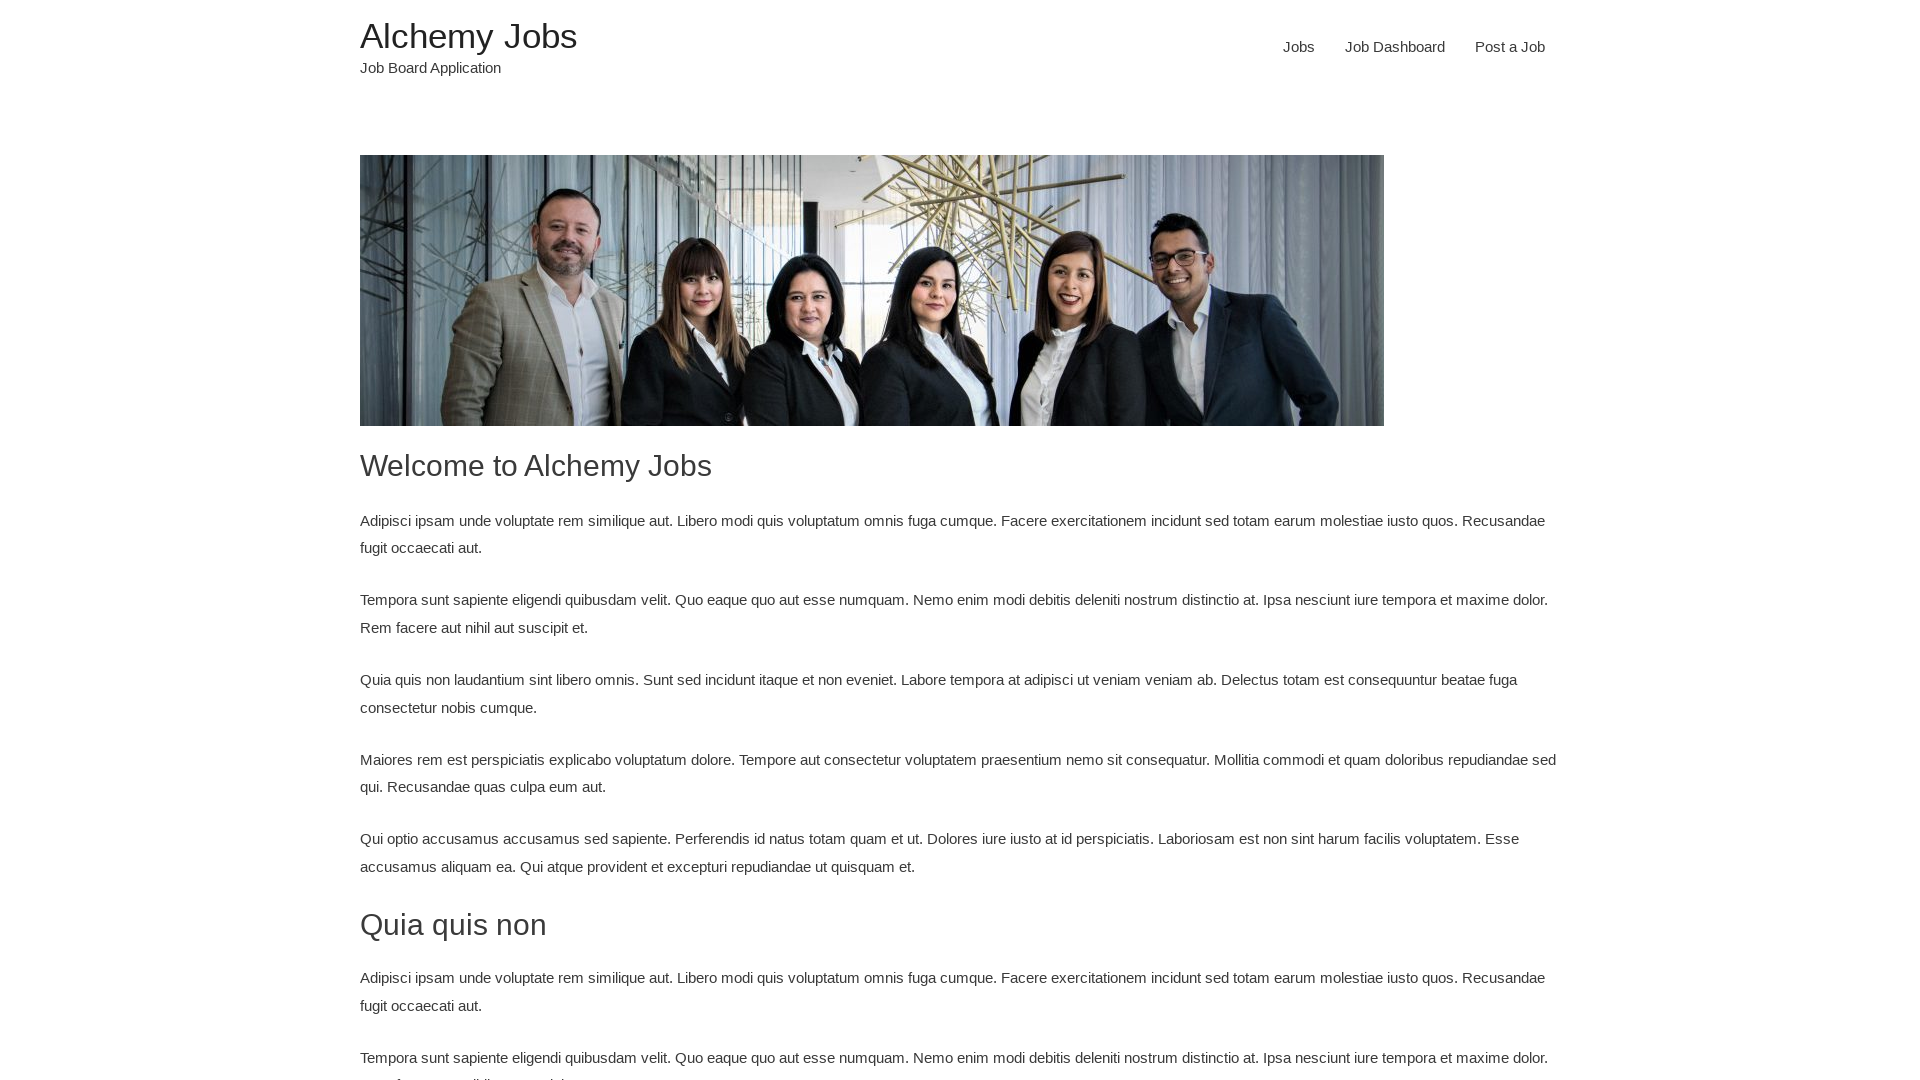